Tests drag and drop using click-and-hold, move, and release actions to drag an element onto a droppable target

Starting URL: https://jqueryui.com/resources/demos/droppable/default.html

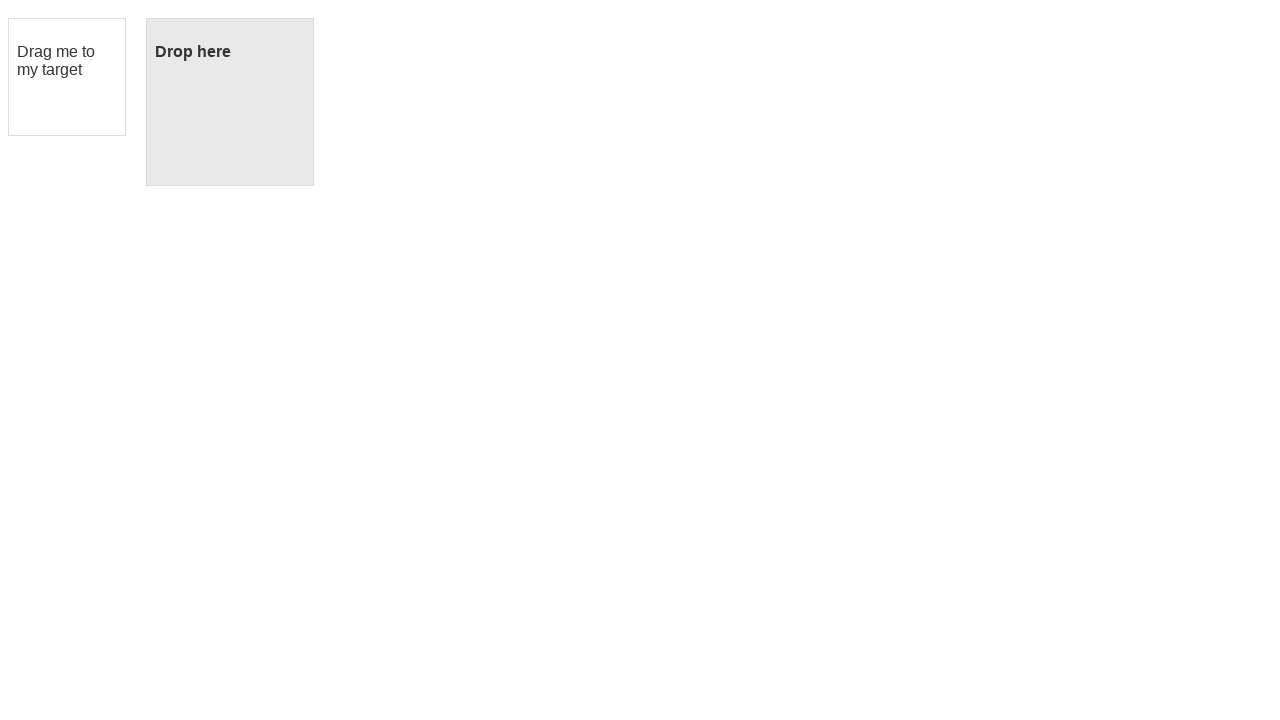

Located draggable element with id 'draggable'
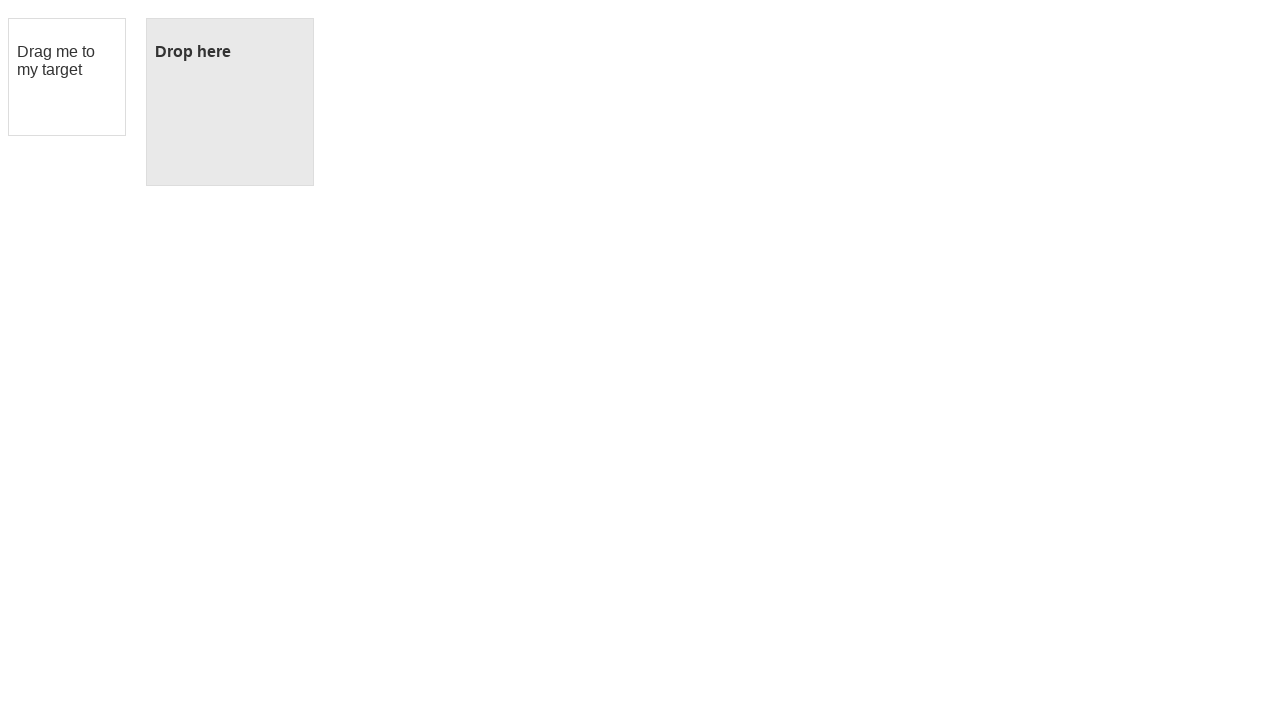

Located droppable target element with id 'droppable'
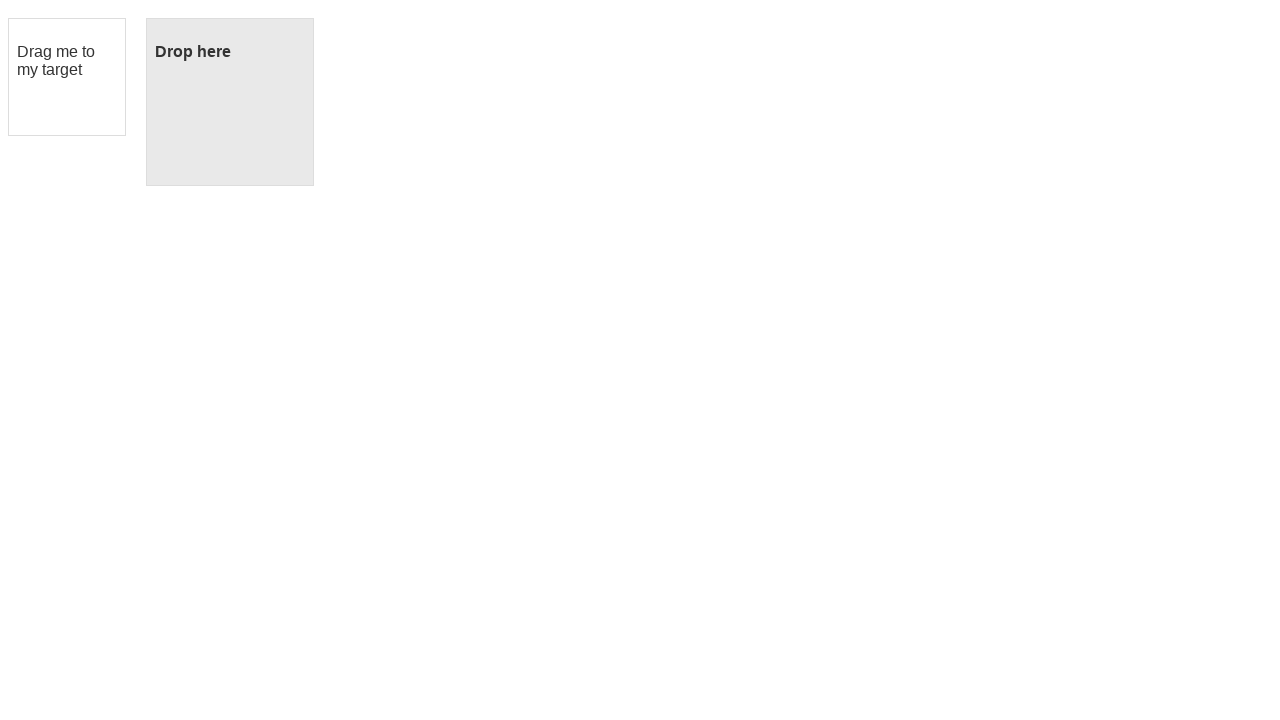

Waited for draggable element to be ready
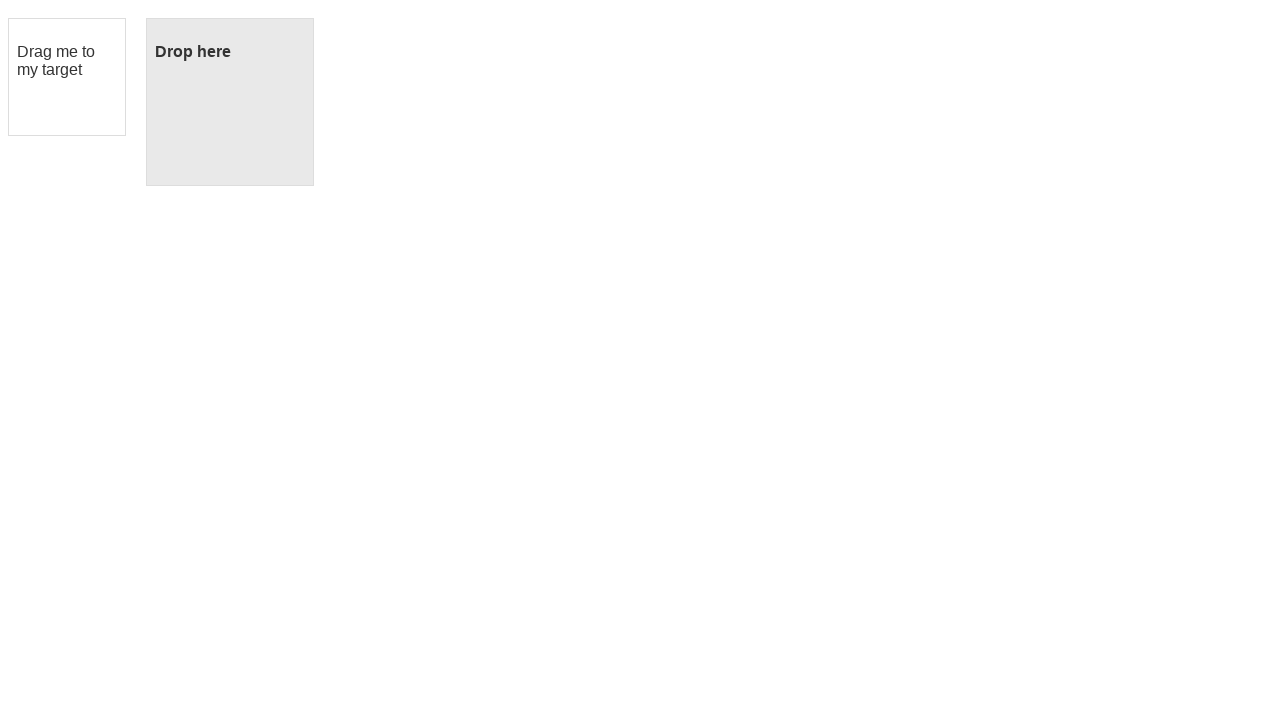

Waited for droppable element to be ready
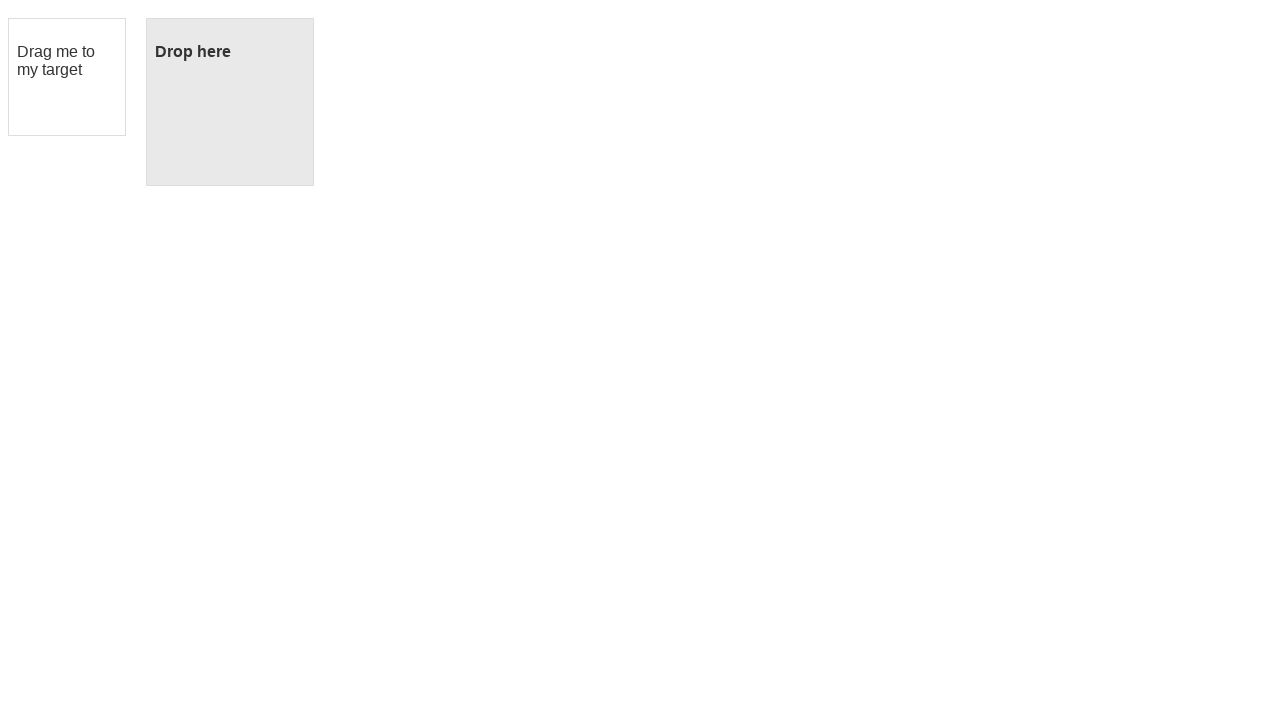

Hovered over draggable element at (67, 77) on #draggable
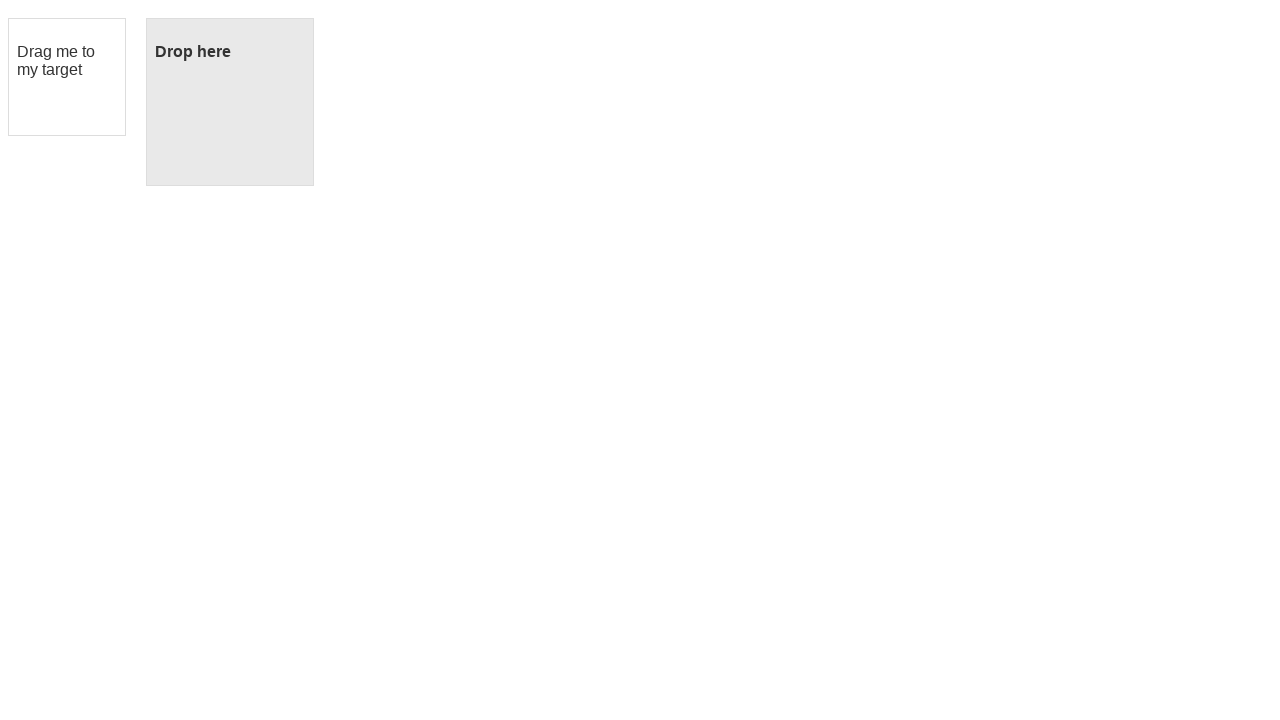

Pressed mouse button down on draggable element at (67, 77)
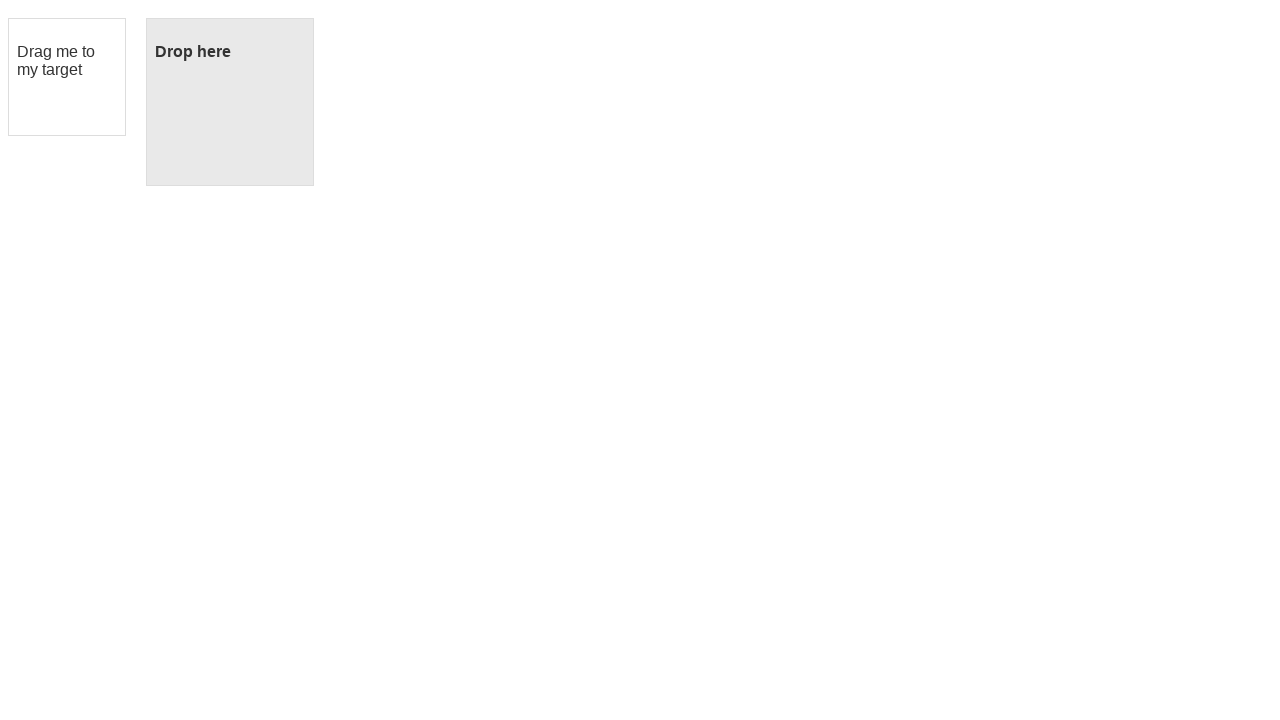

Moved mouse to droppable target element at (230, 102) on #droppable
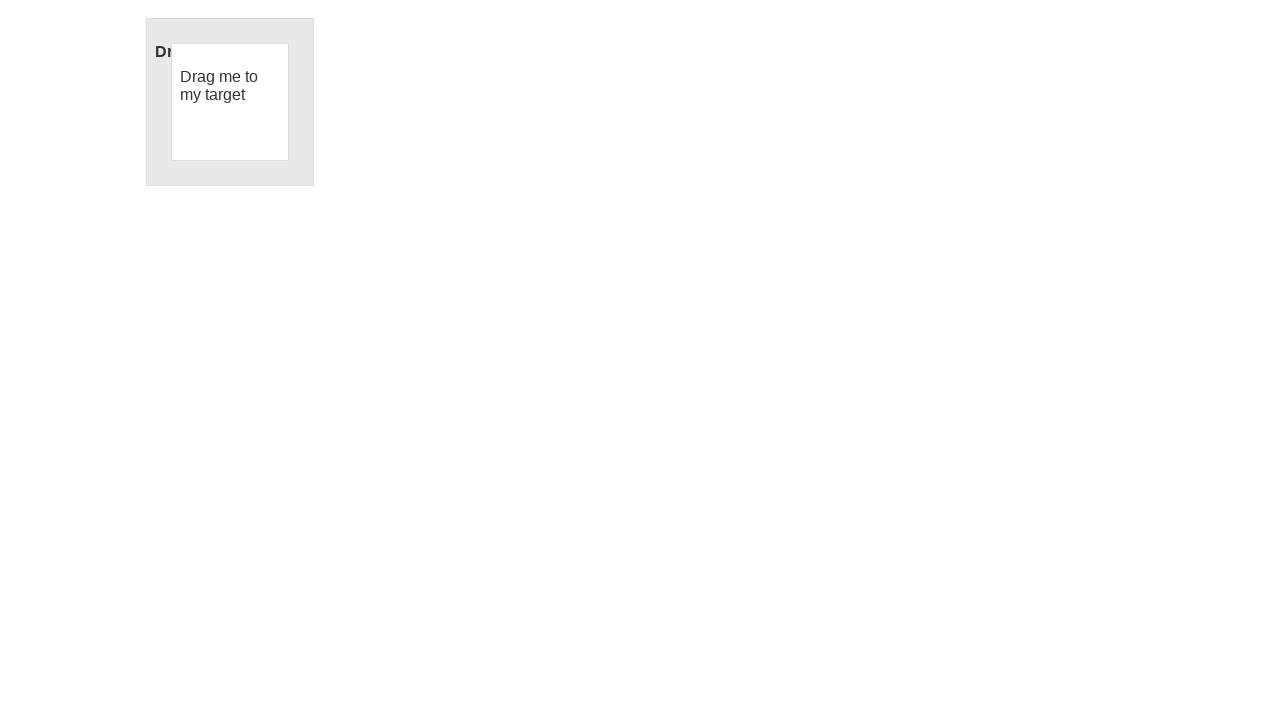

Released mouse button to complete drag and drop at (230, 102)
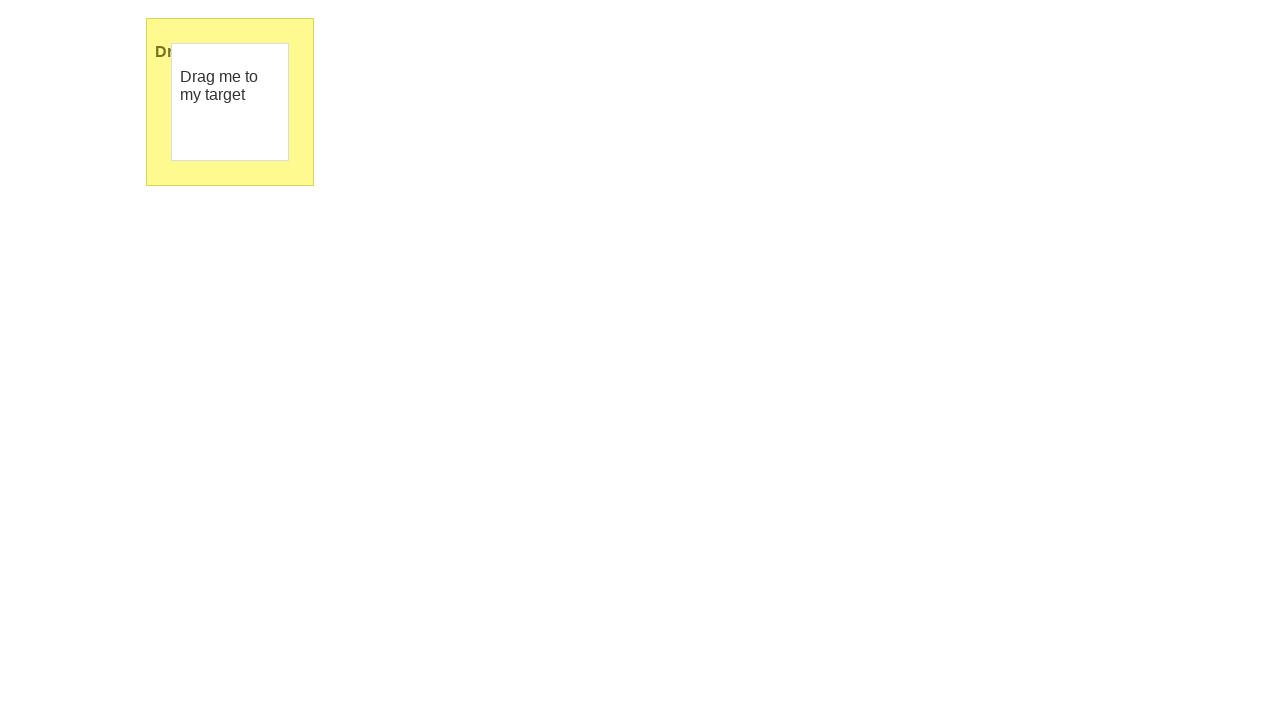

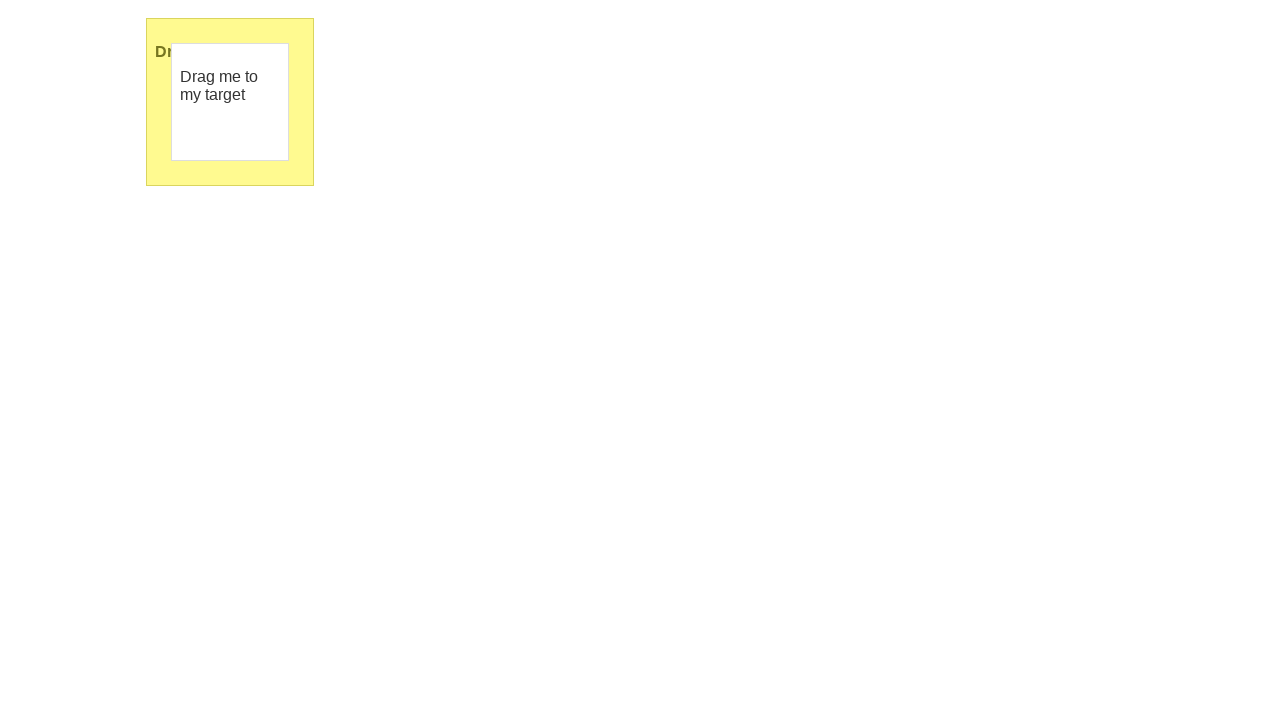